Tests dropdown selection by selecting options by visible text and by value

Starting URL: https://the-internet.herokuapp.com/dropdown

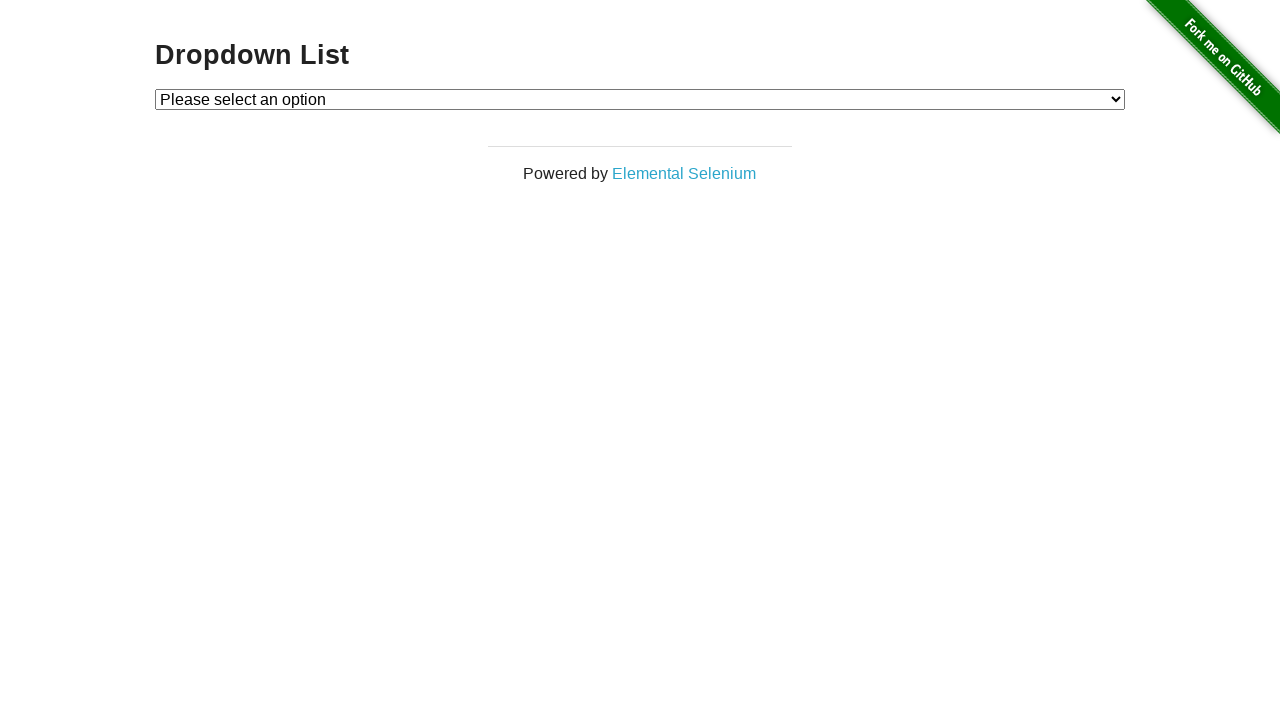

Located dropdown element with id 'dropdown'
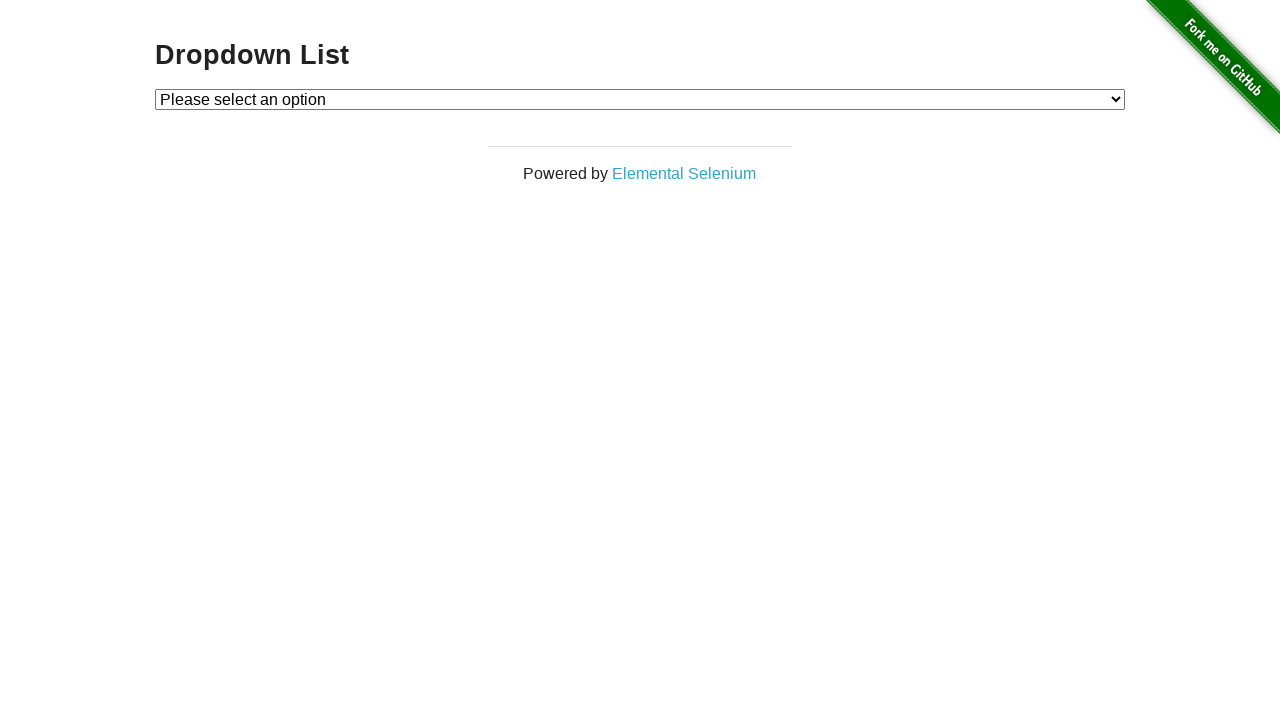

Selected dropdown option by visible text 'Option 1' on #dropdown
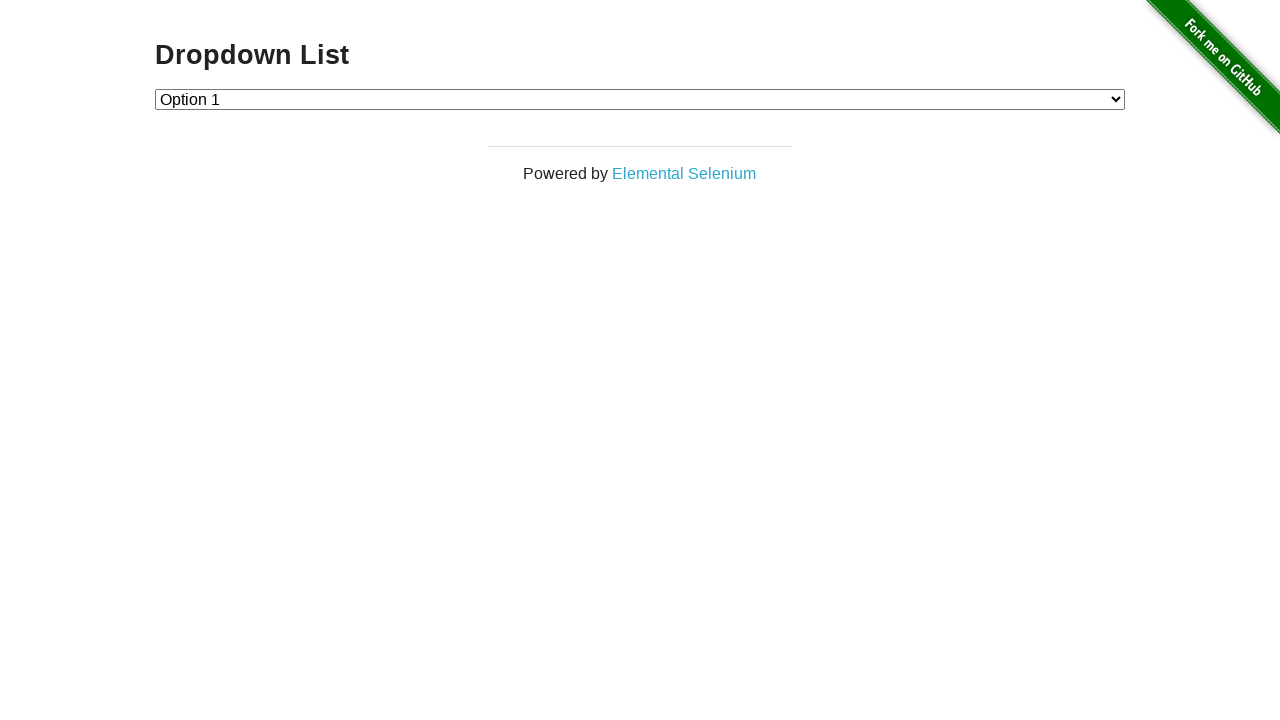

Verified that 'Option 1' is selected in dropdown
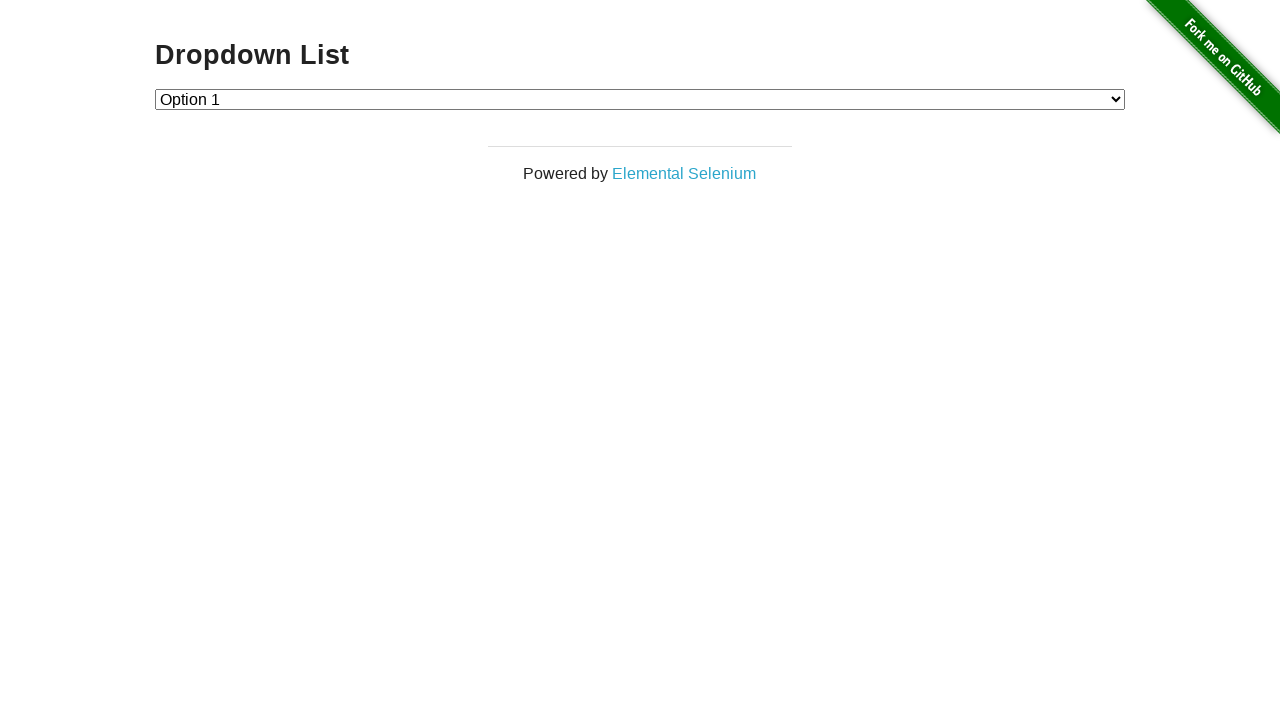

Selected dropdown option by value '2' on #dropdown
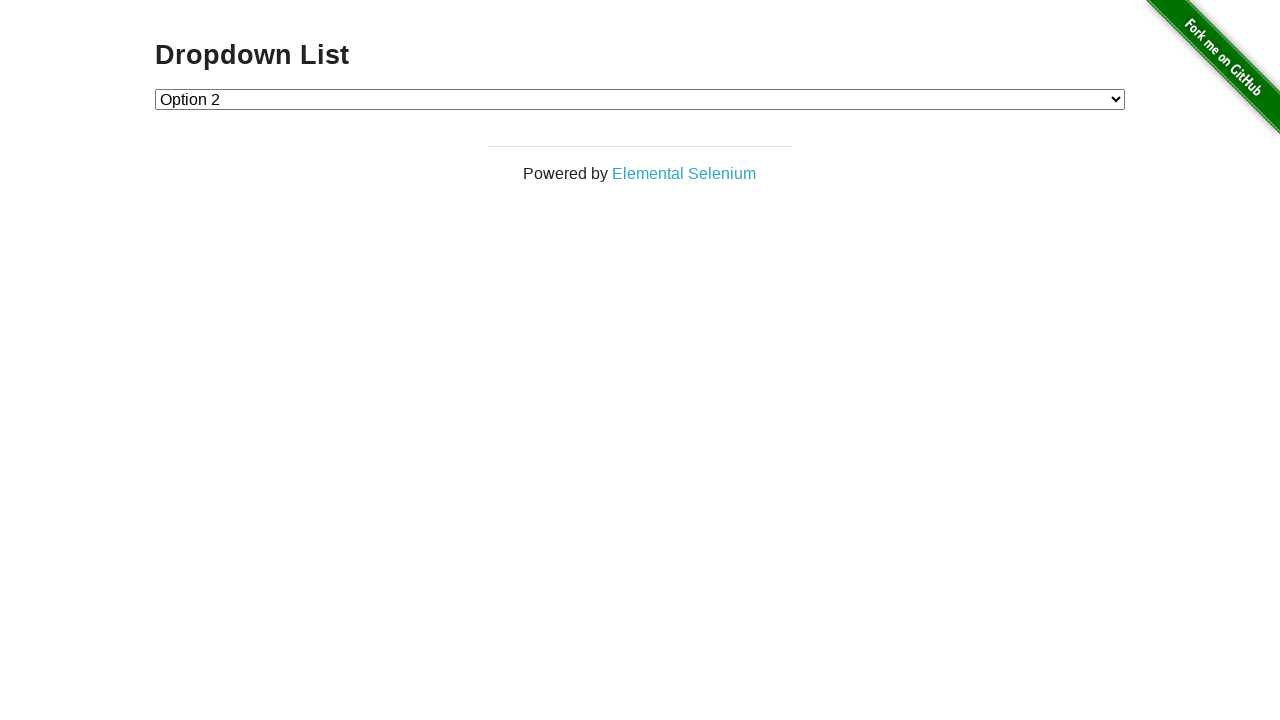

Verified that 'Option 2' is selected in dropdown
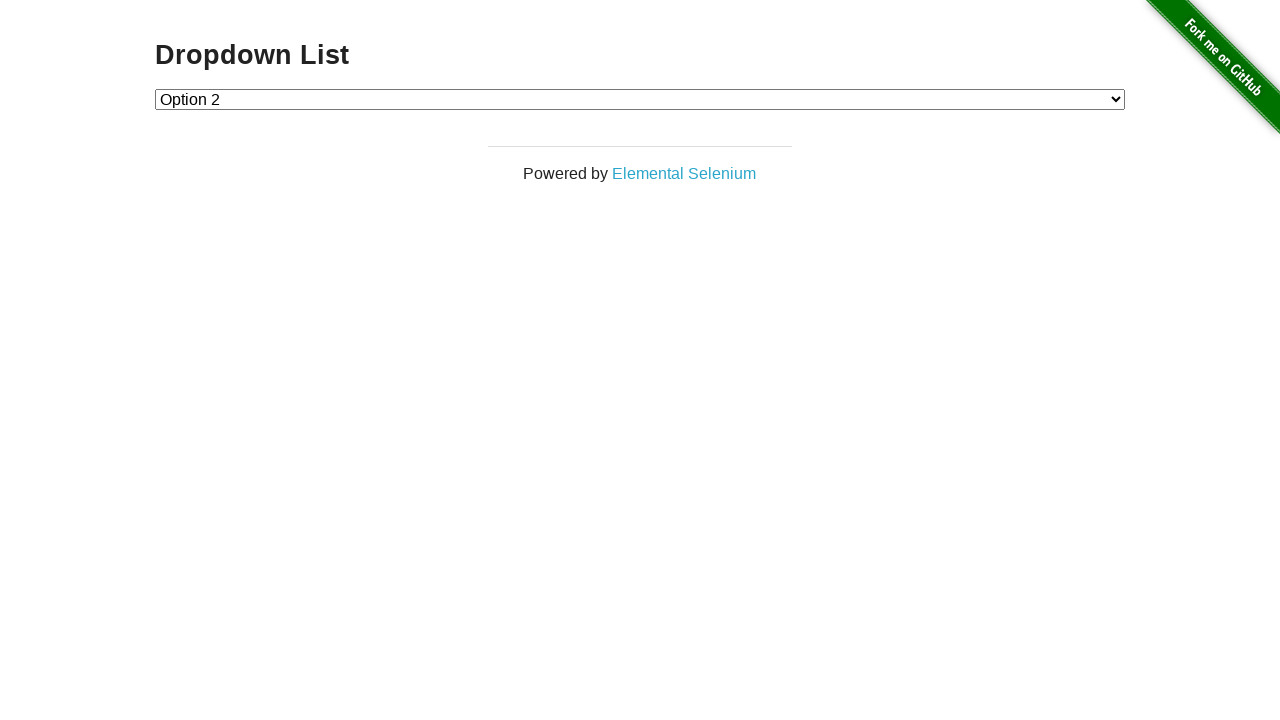

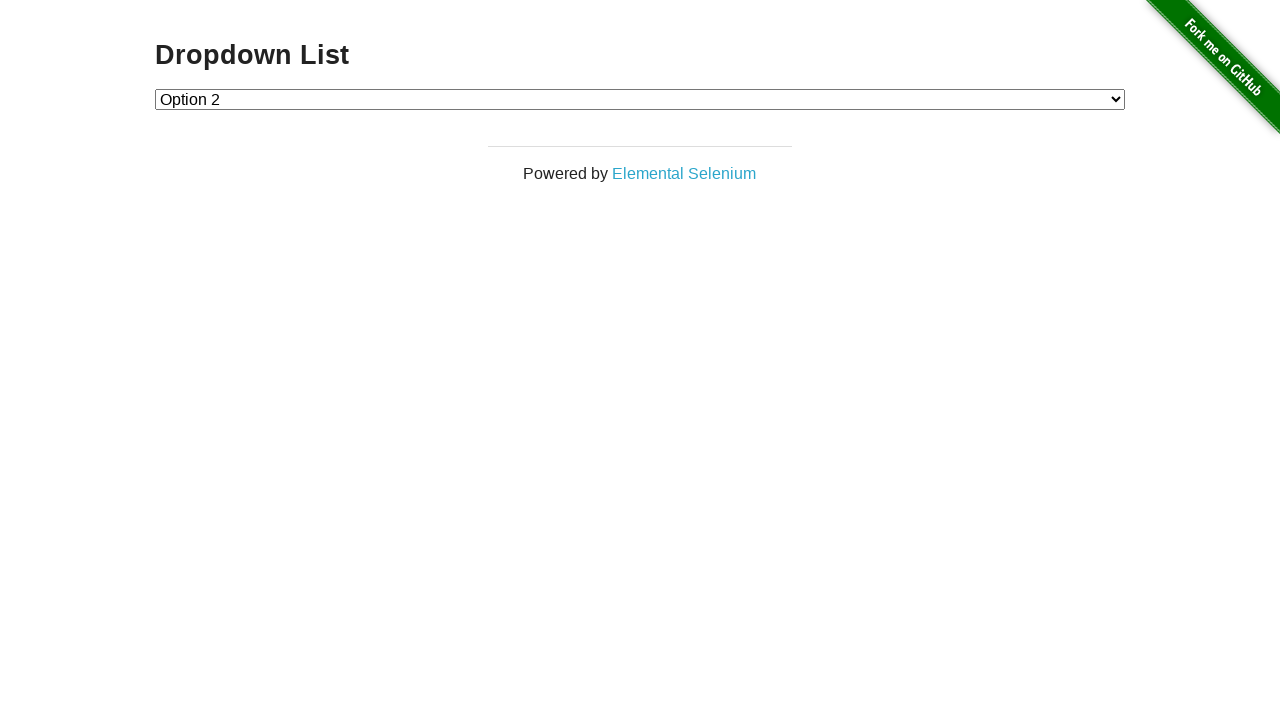